Tests scrolling functionality by navigating to a test page and scrolling until a specific element (alert button) becomes visible in the viewport.

Starting URL: https://omayo.blogspot.com/

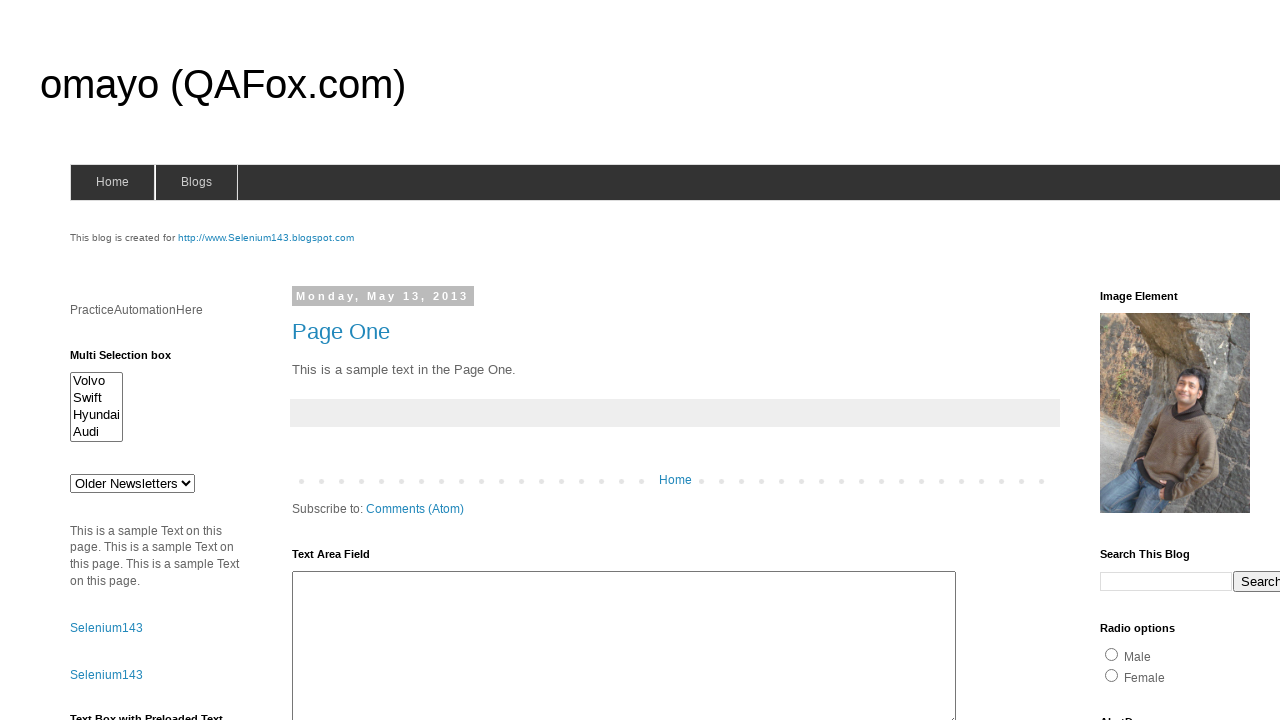

Page loaded with domcontentloaded state
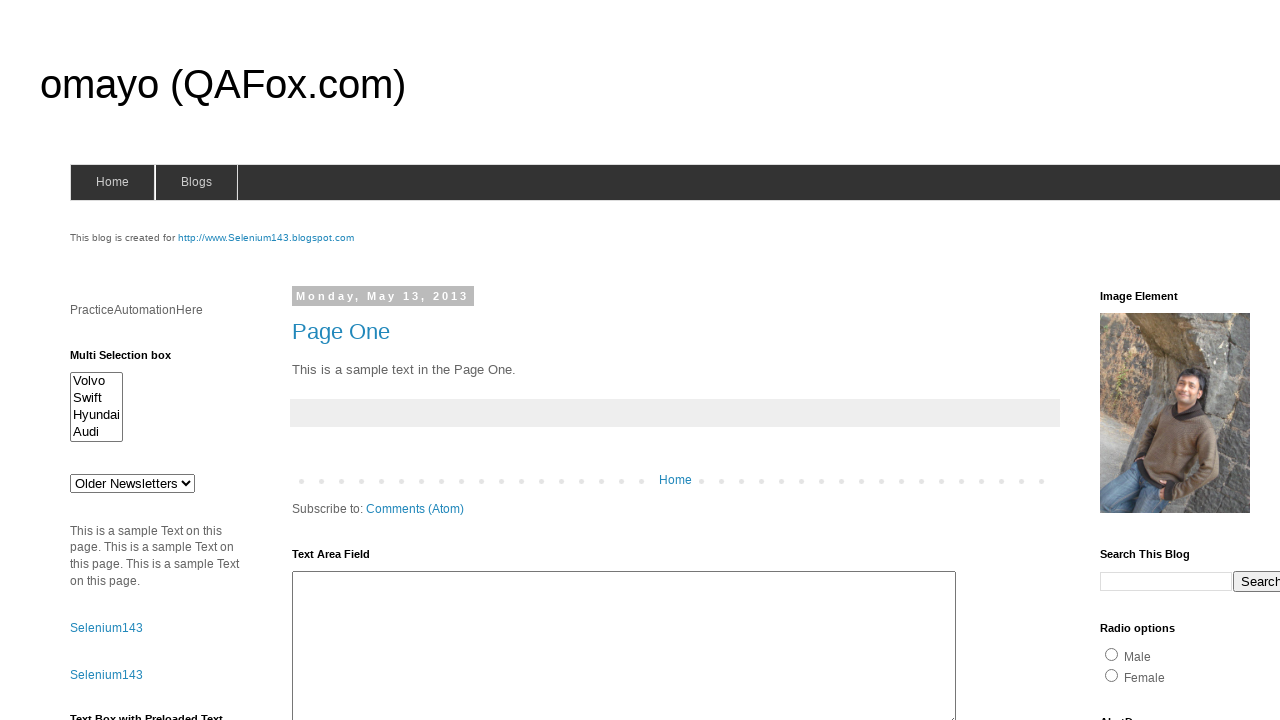

Located alert button element with id 'alert2'
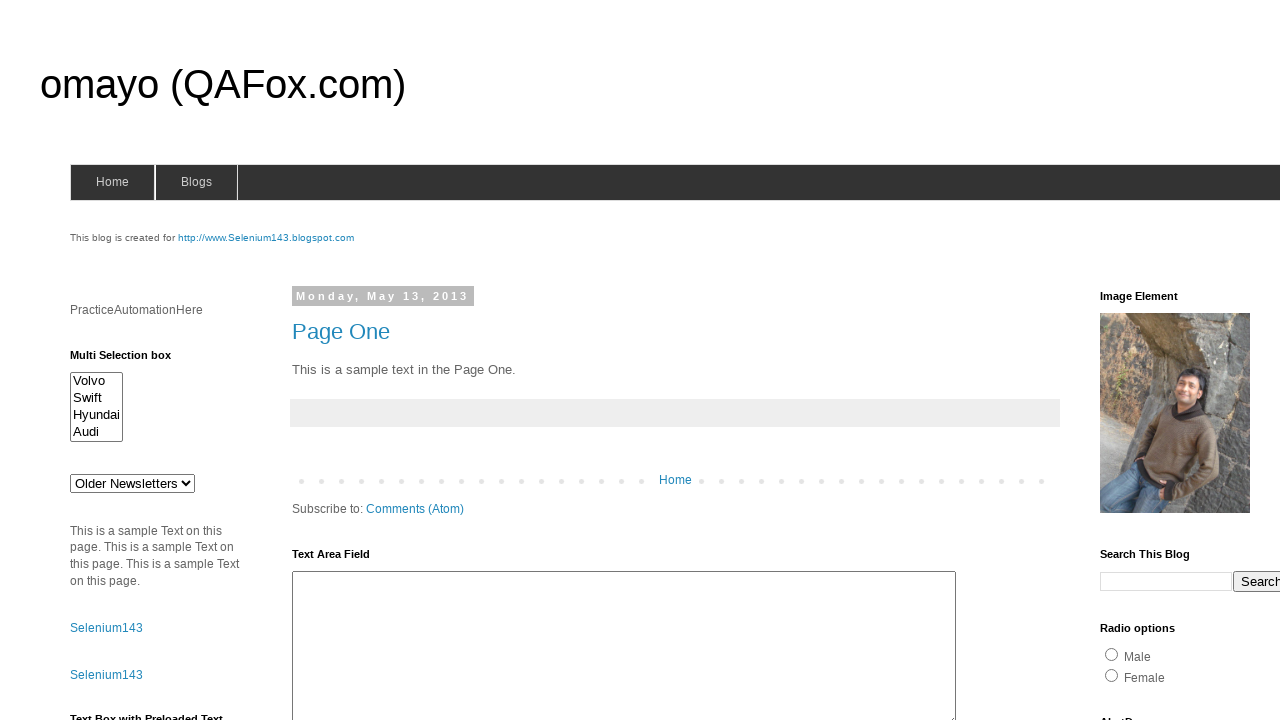

Scrolled alert button element into view
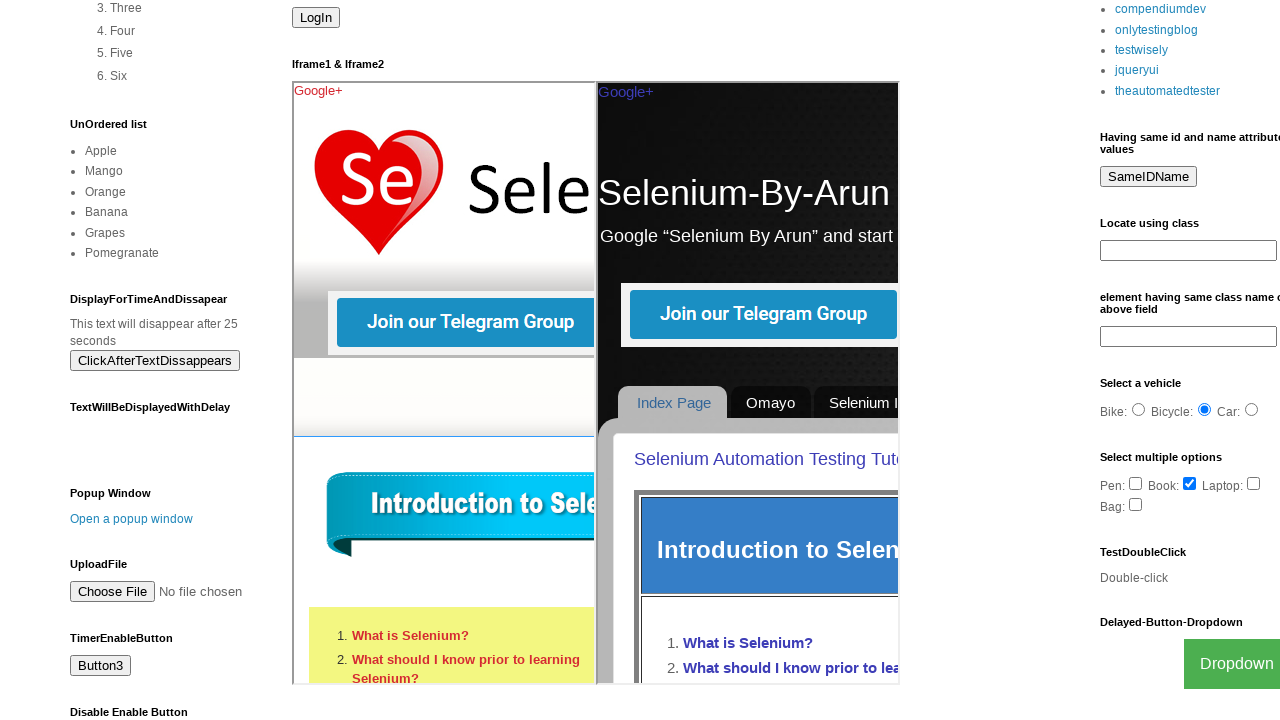

Alert button element confirmed visible in viewport
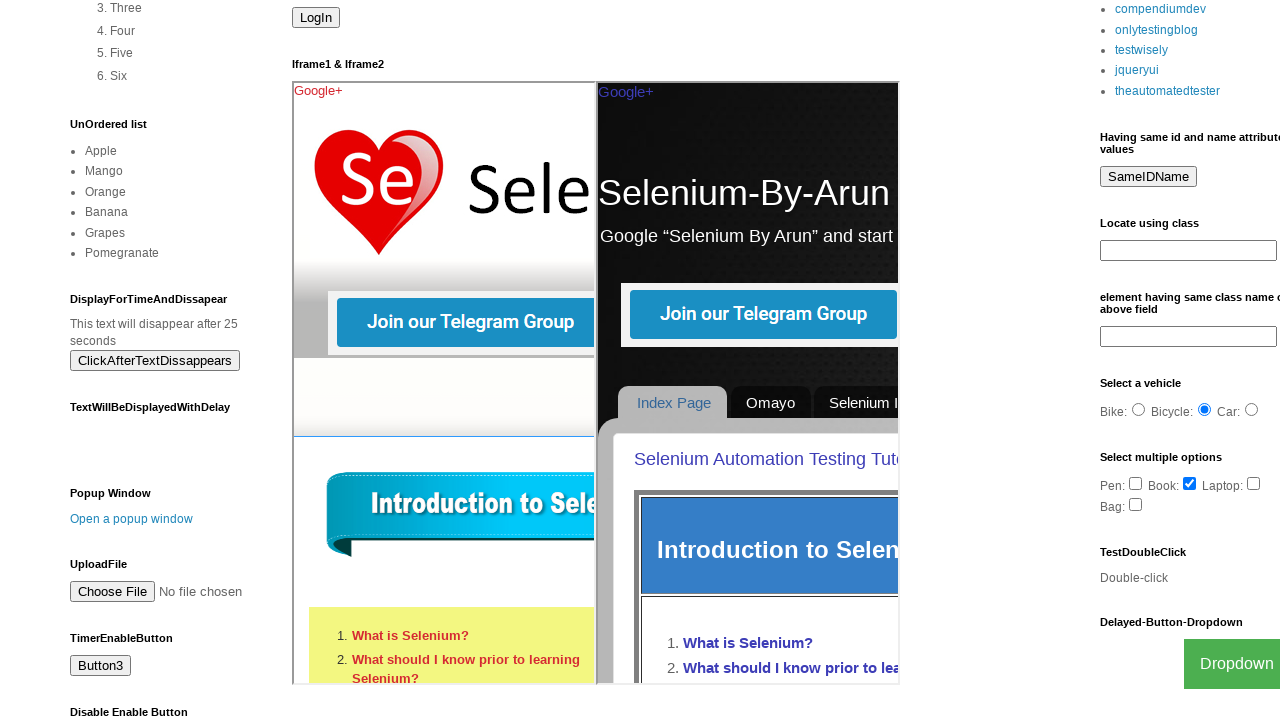

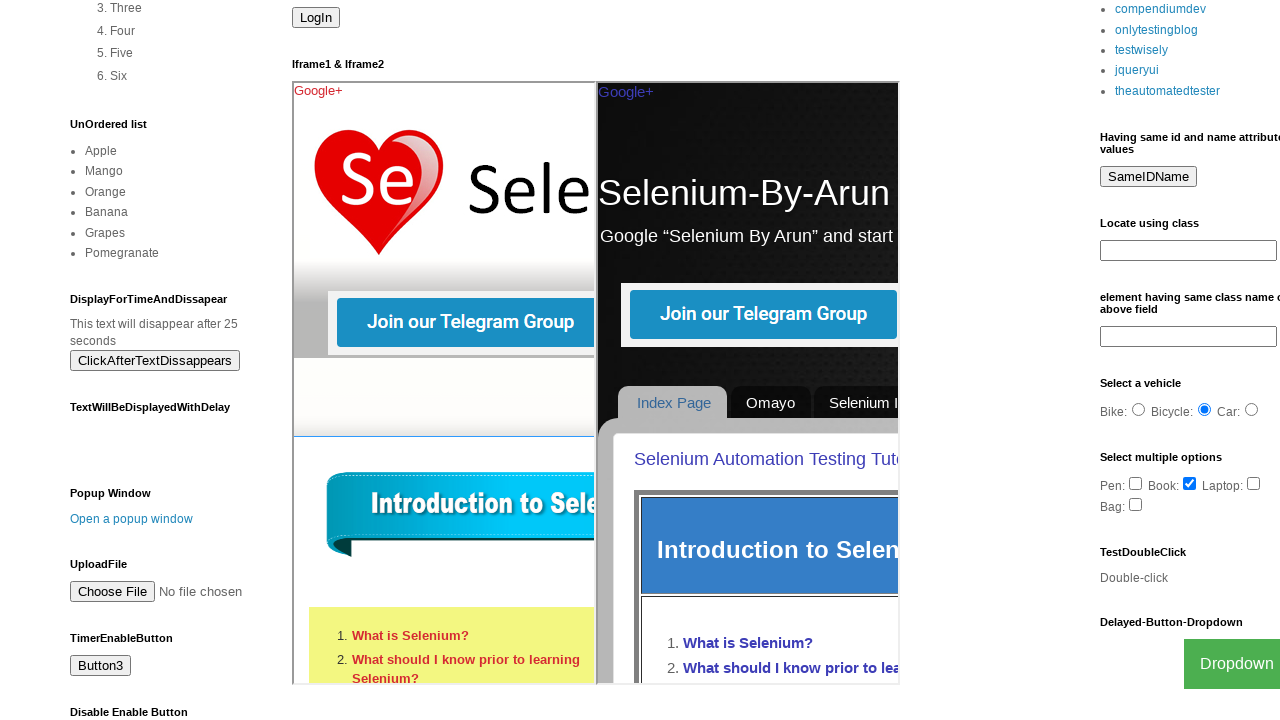